Tests state dropdown selection by selecting Illinois, Virginia, and California using different selection methods (visible text, value, index), then verifies California is selected.

Starting URL: https://practice.cydeo.com/dropdown

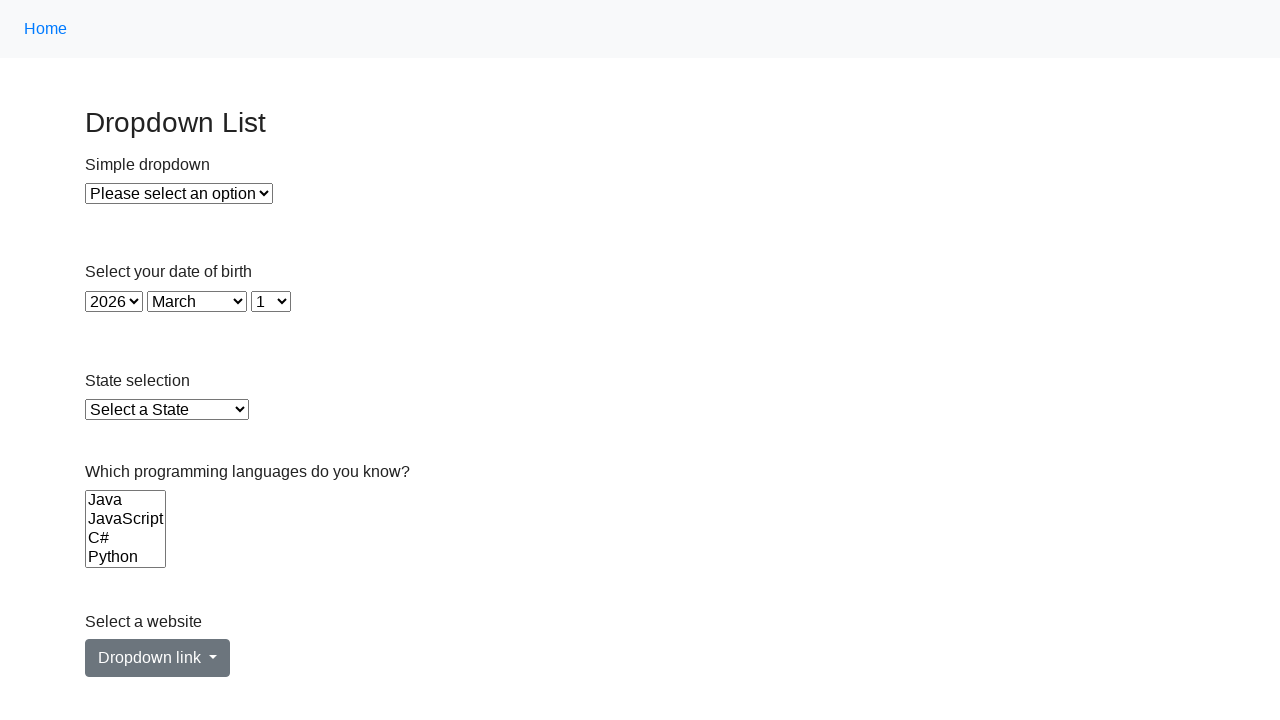

Selected Illinois from state dropdown by visible text on select#state
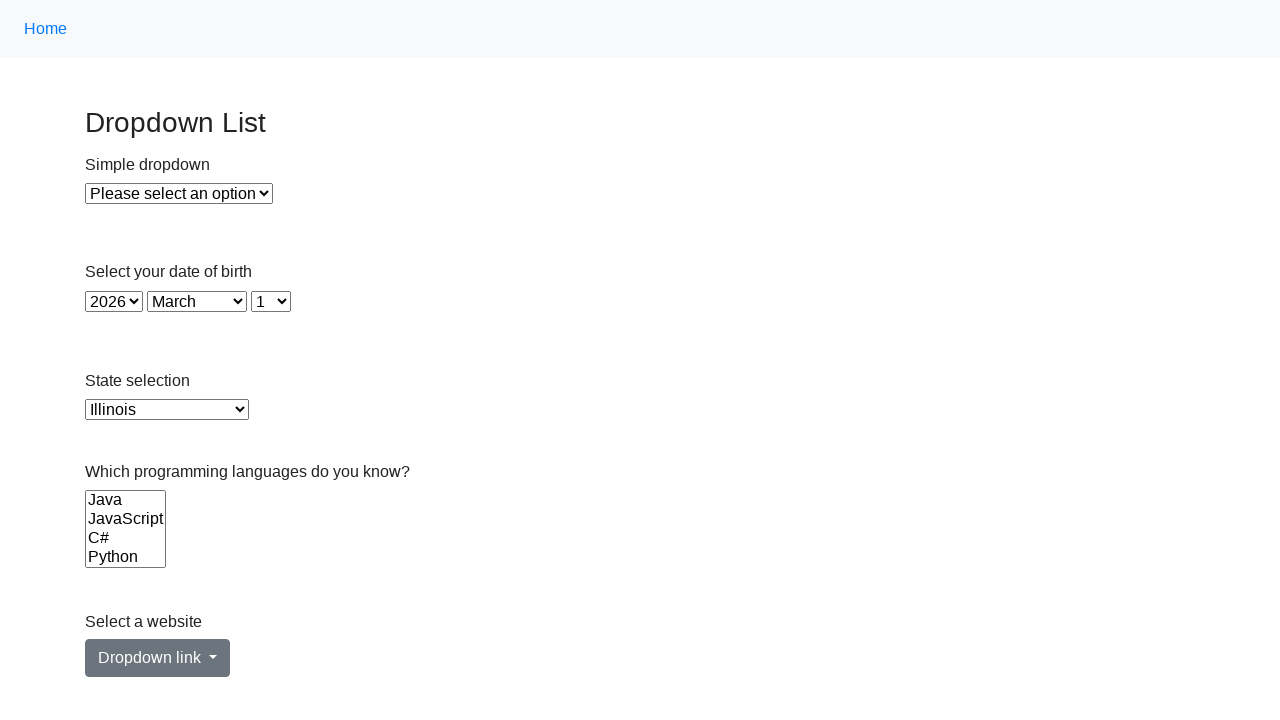

Selected Virginia from state dropdown by value on select#state
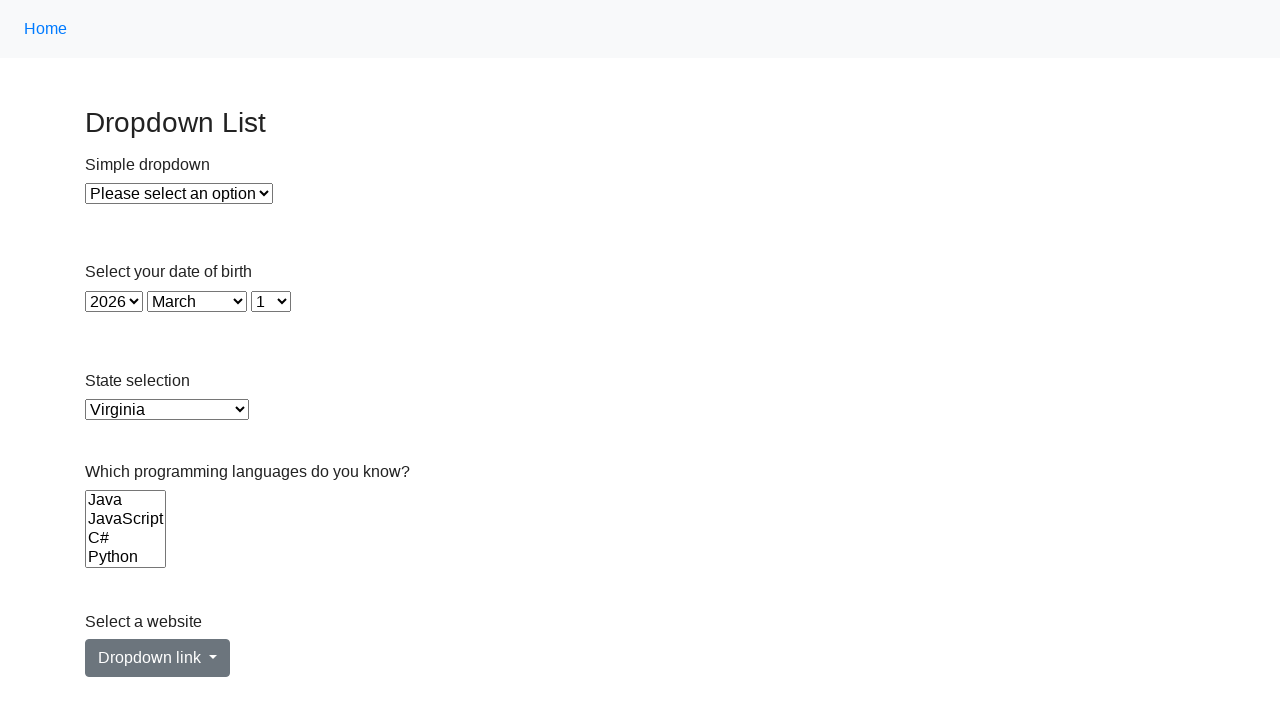

Selected California from state dropdown by index 5 on select#state
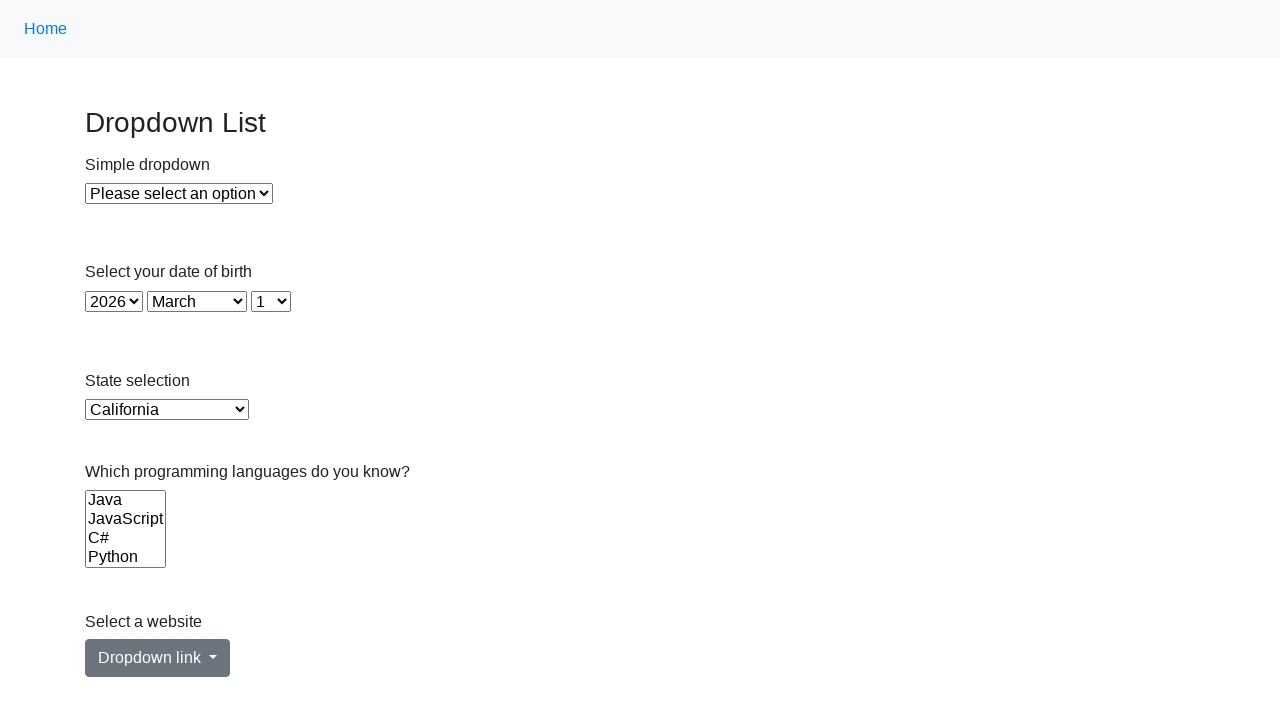

Retrieved selected dropdown value
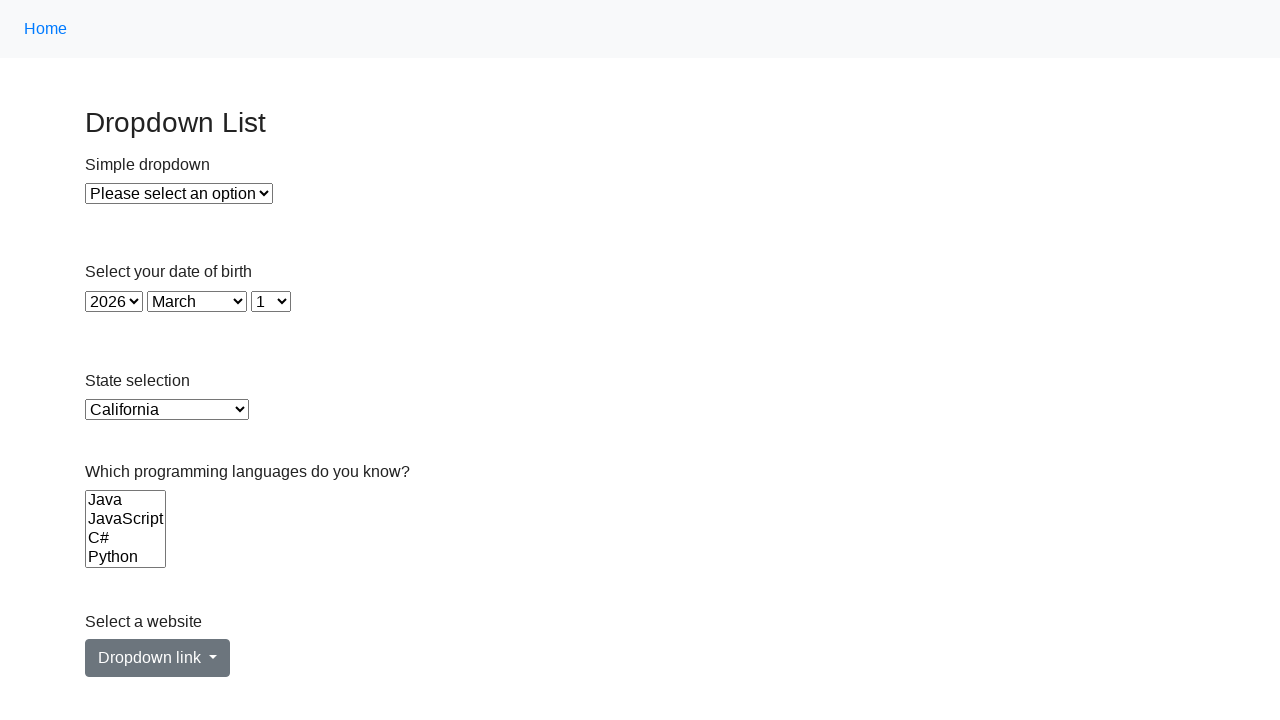

Verified that California is the selected option in the state dropdown
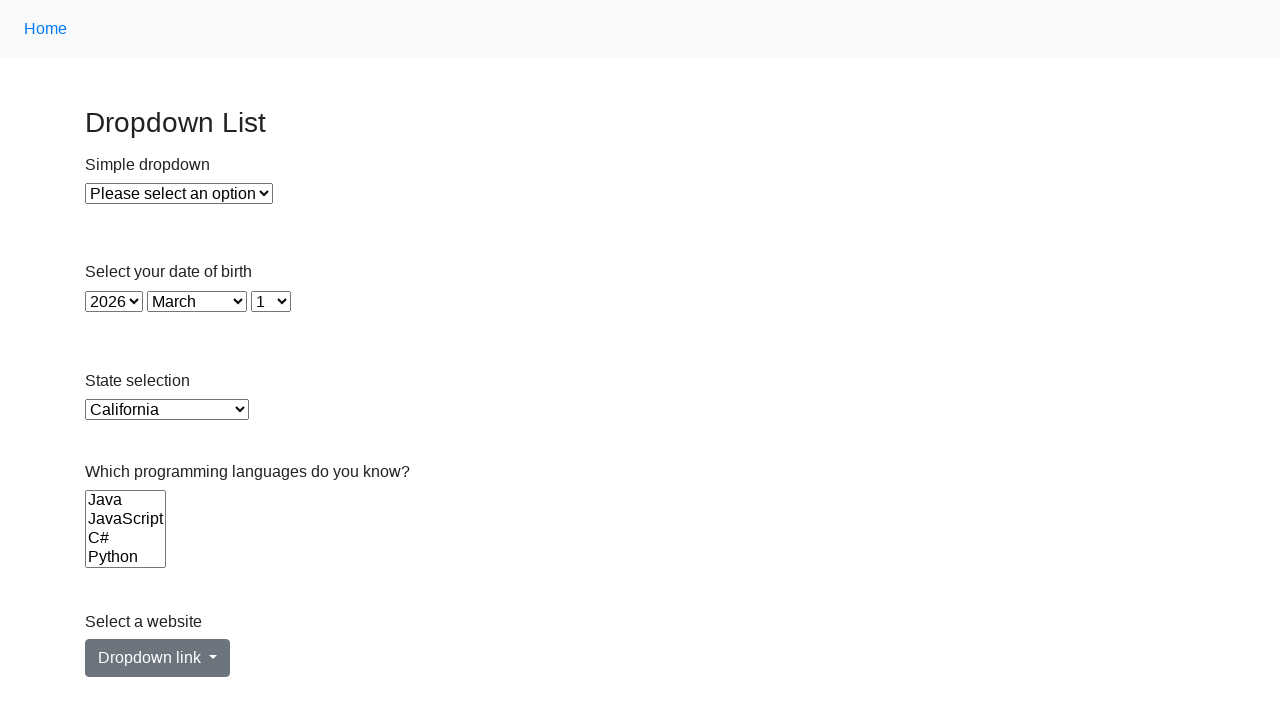

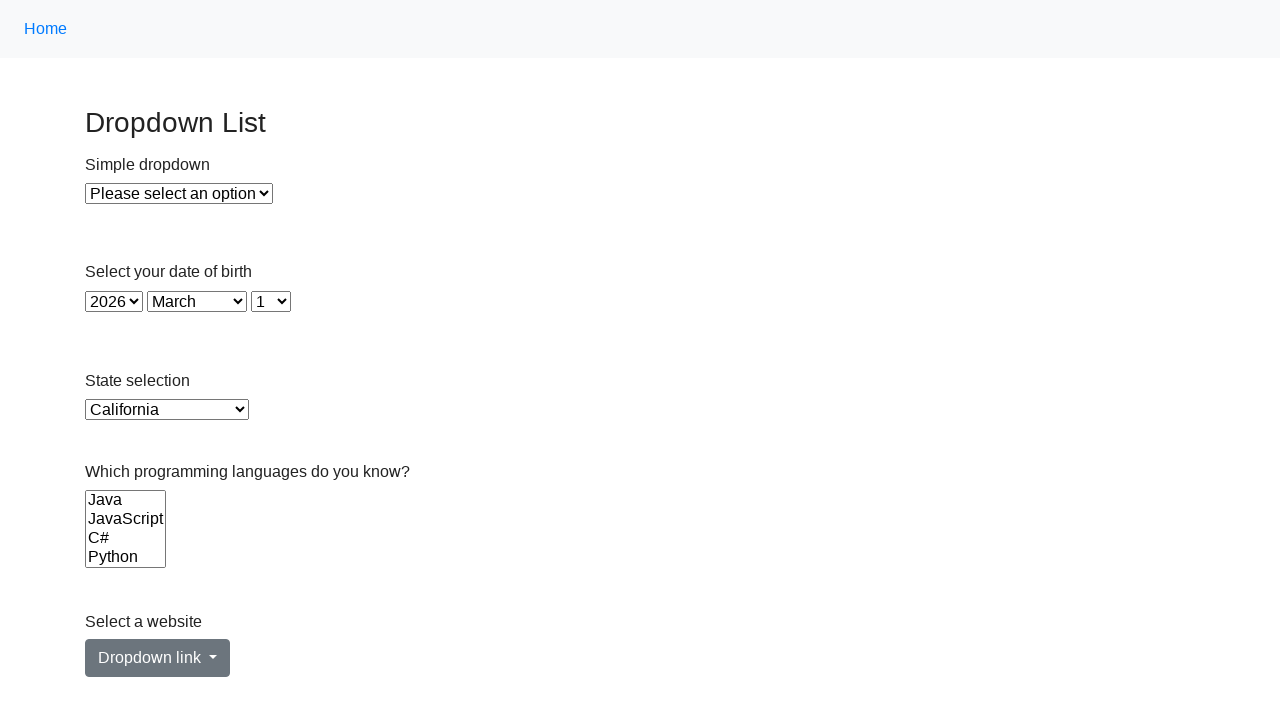